Tests that other controls are hidden when editing a todo item

Starting URL: https://demo.playwright.dev/todomvc

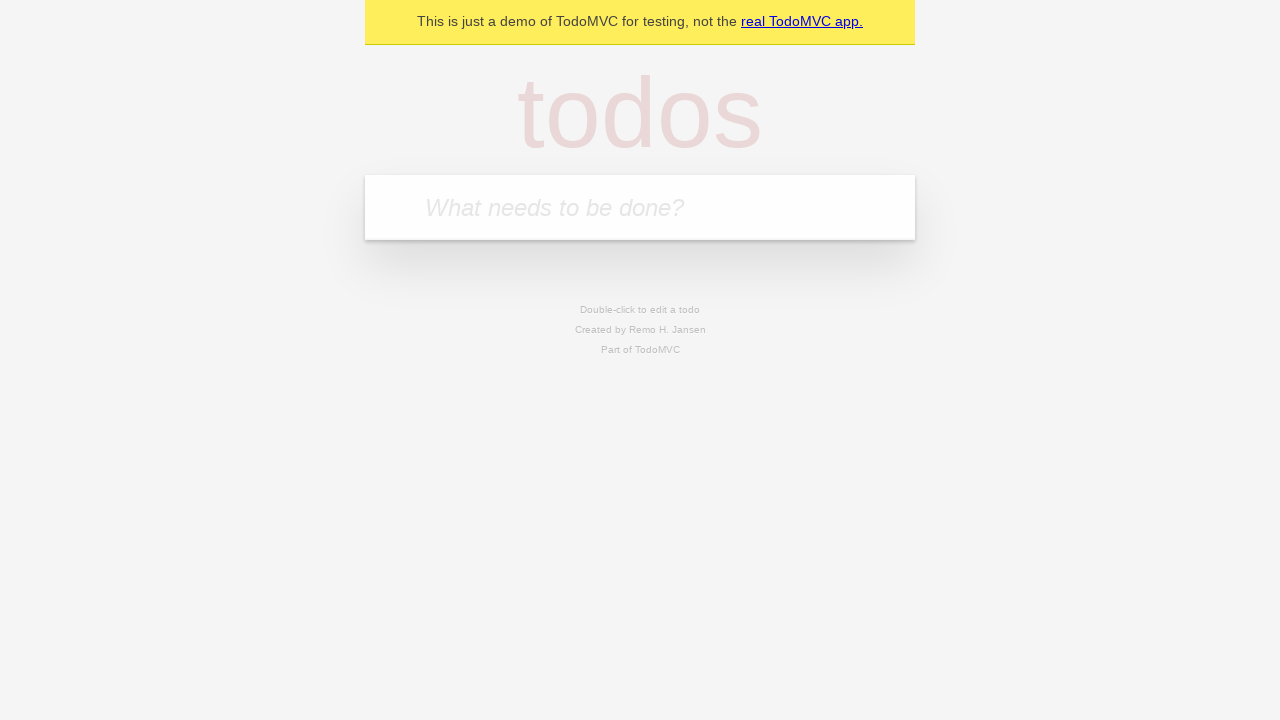

Filled new todo field with 'buy some cheese' on internal:attr=[placeholder="What needs to be done?"i]
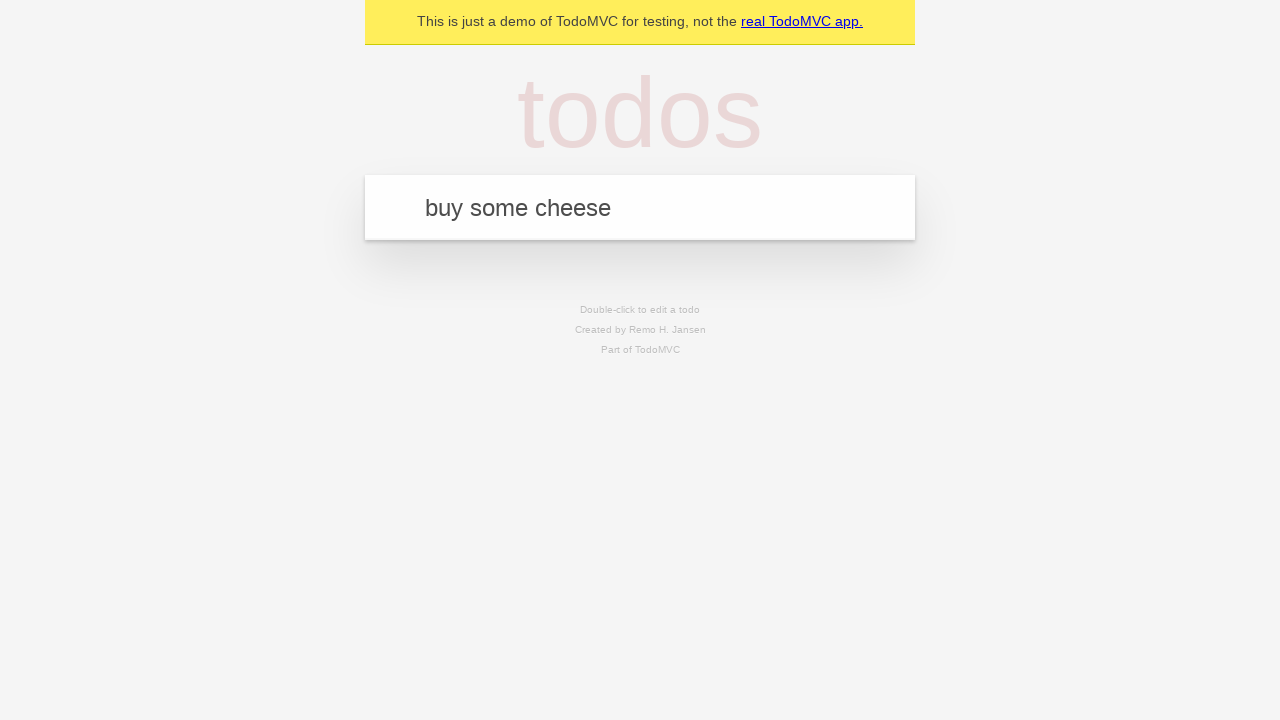

Pressed Enter to create todo 'buy some cheese' on internal:attr=[placeholder="What needs to be done?"i]
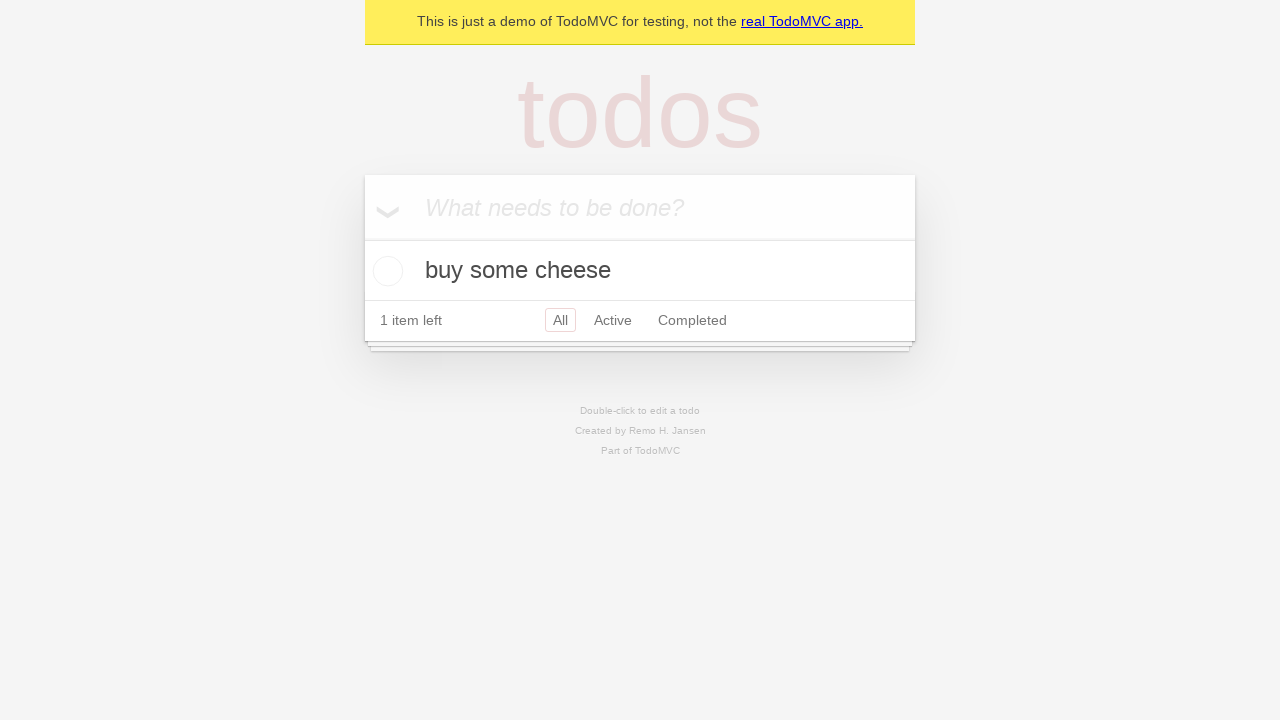

Filled new todo field with 'feed the cat' on internal:attr=[placeholder="What needs to be done?"i]
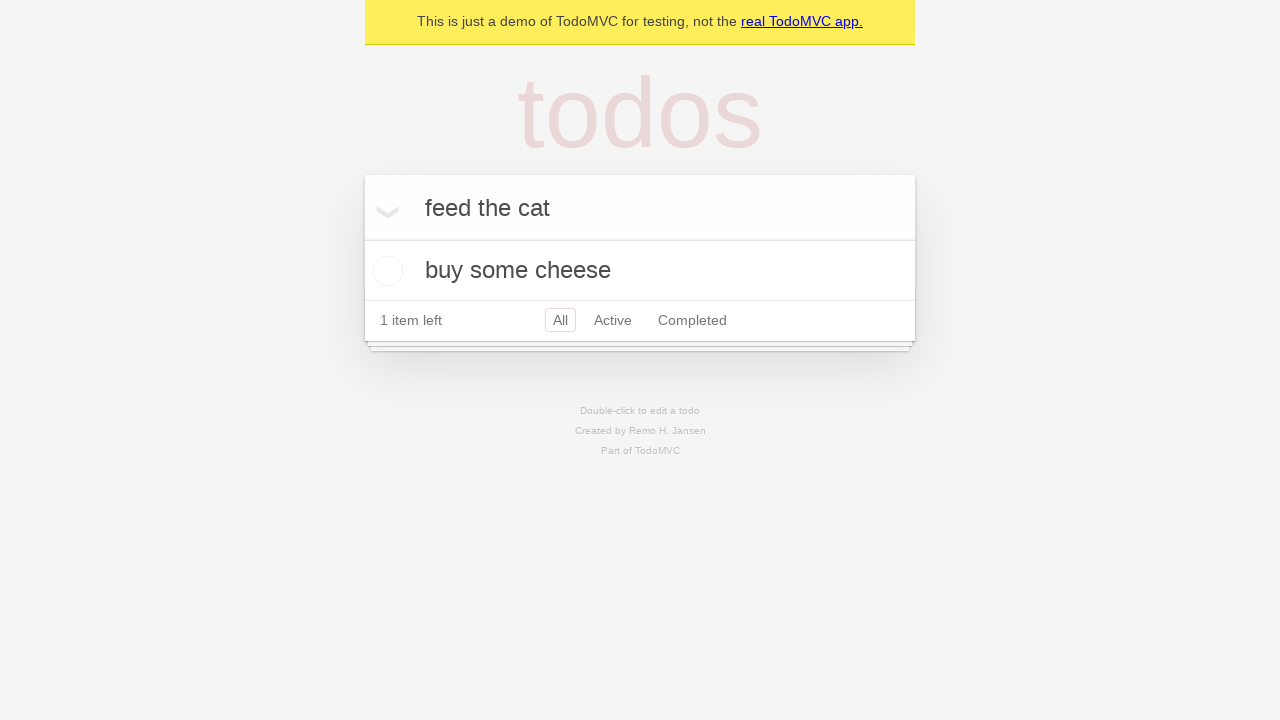

Pressed Enter to create todo 'feed the cat' on internal:attr=[placeholder="What needs to be done?"i]
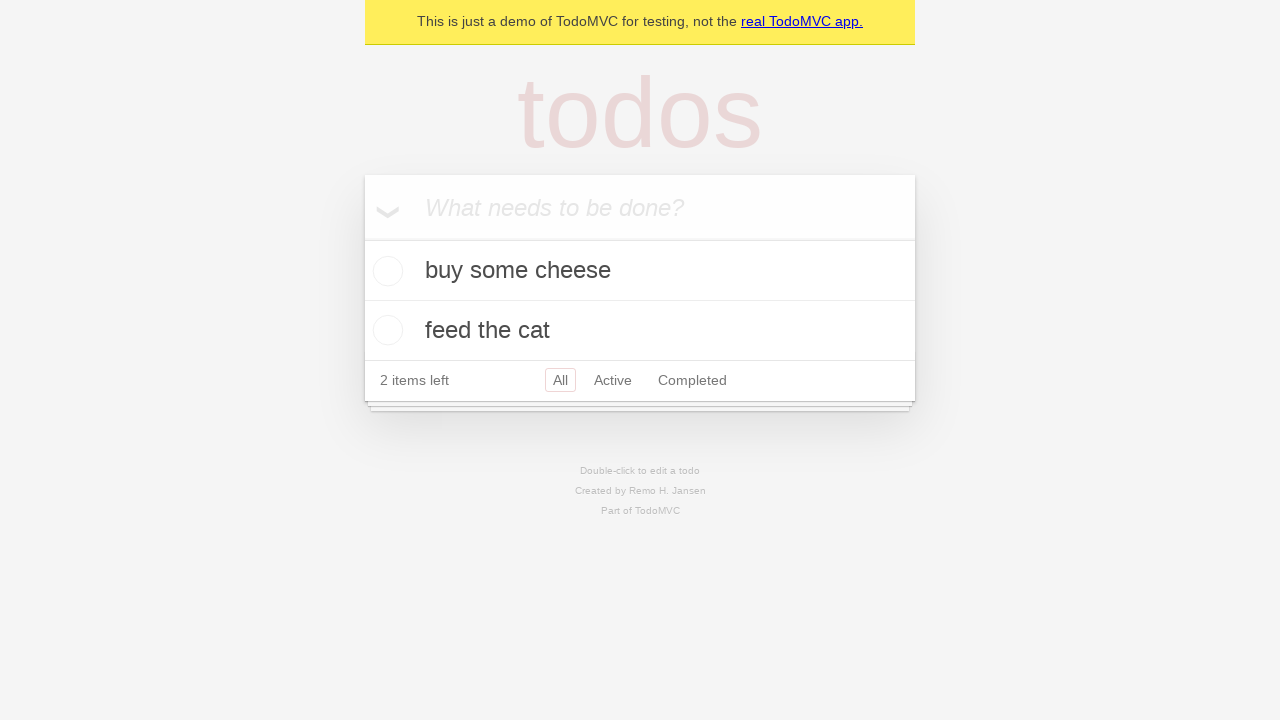

Filled new todo field with 'book a doctors appointment' on internal:attr=[placeholder="What needs to be done?"i]
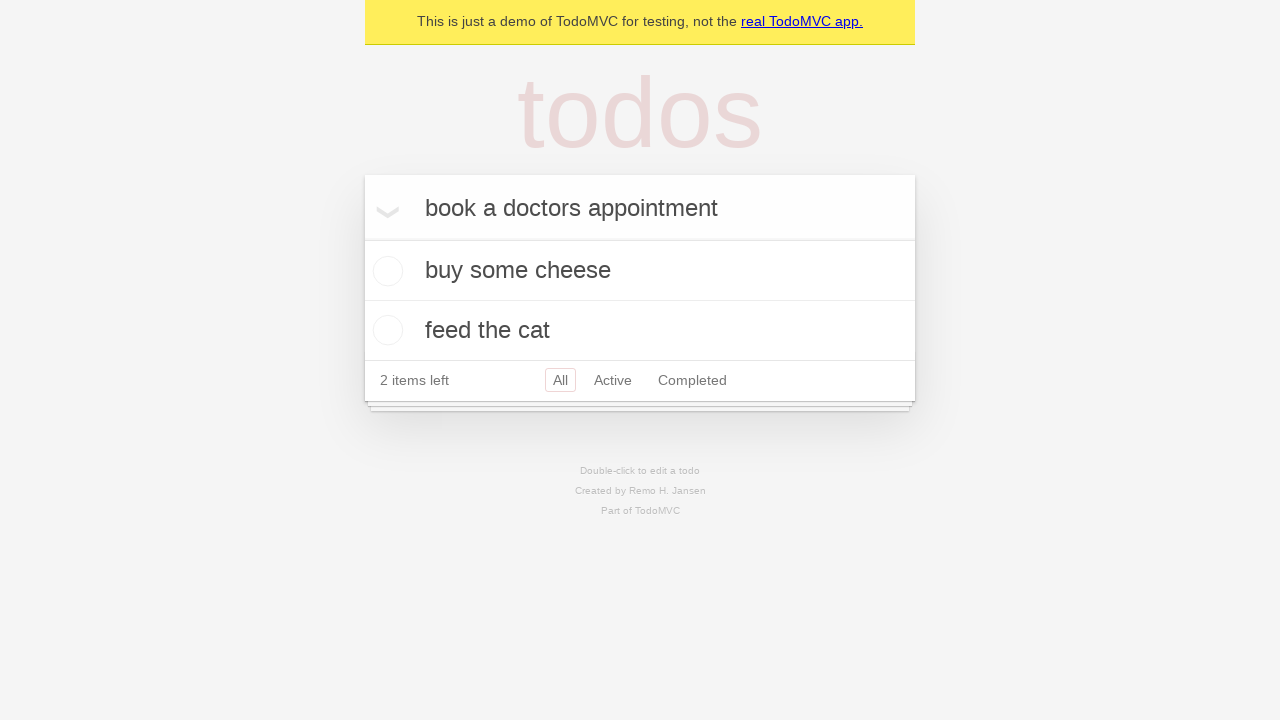

Pressed Enter to create todo 'book a doctors appointment' on internal:attr=[placeholder="What needs to be done?"i]
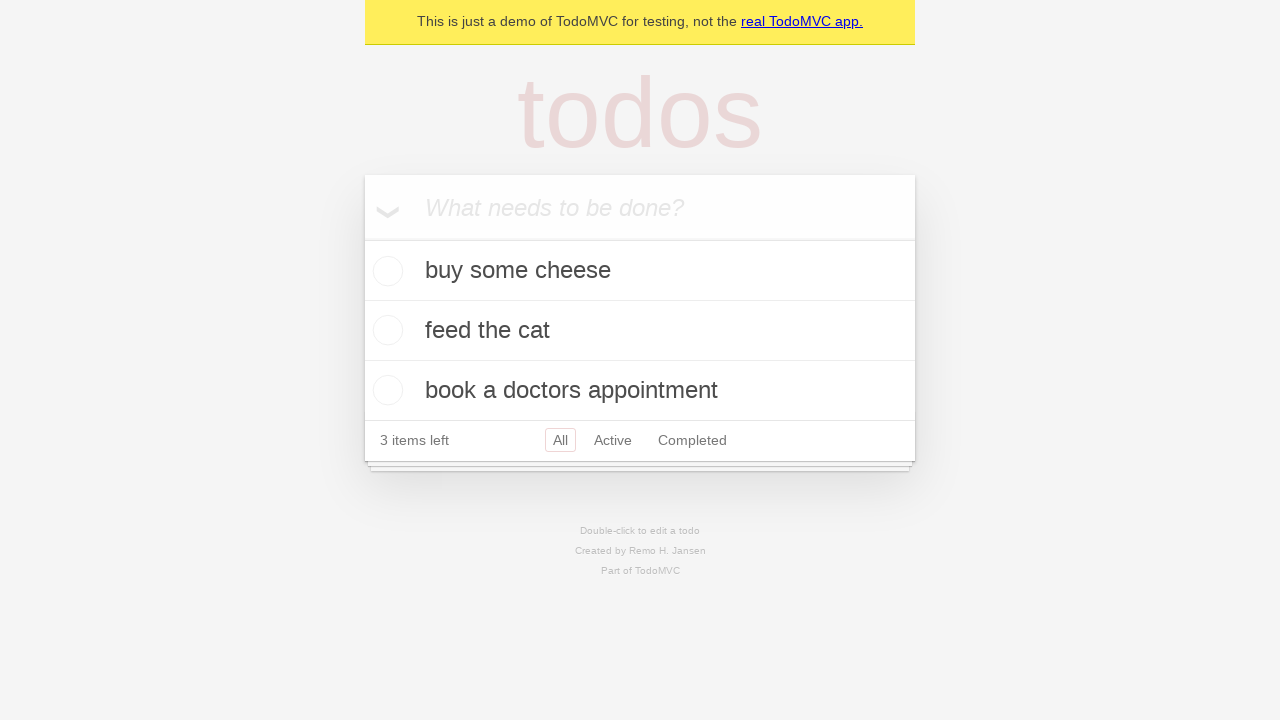

Double-clicked second todo item to enter edit mode at (640, 331) on internal:testid=[data-testid="todo-item"s] >> nth=1
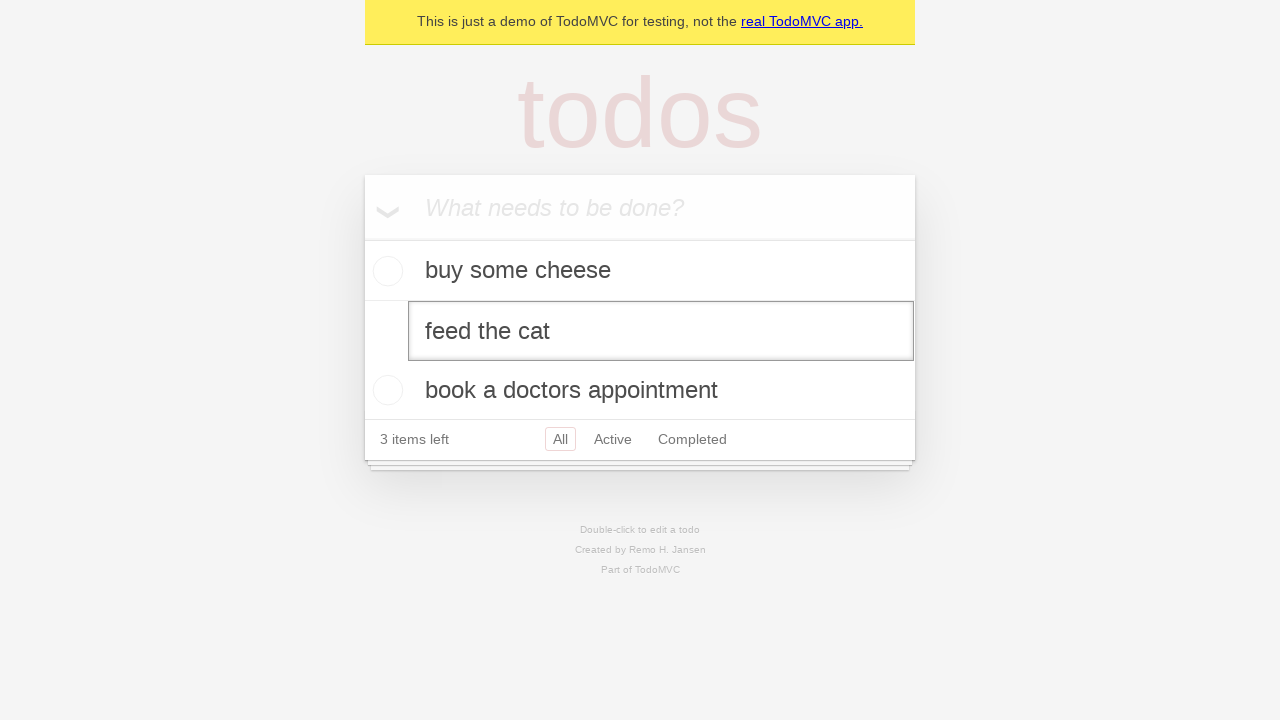

Edit textbox appeared for second todo item
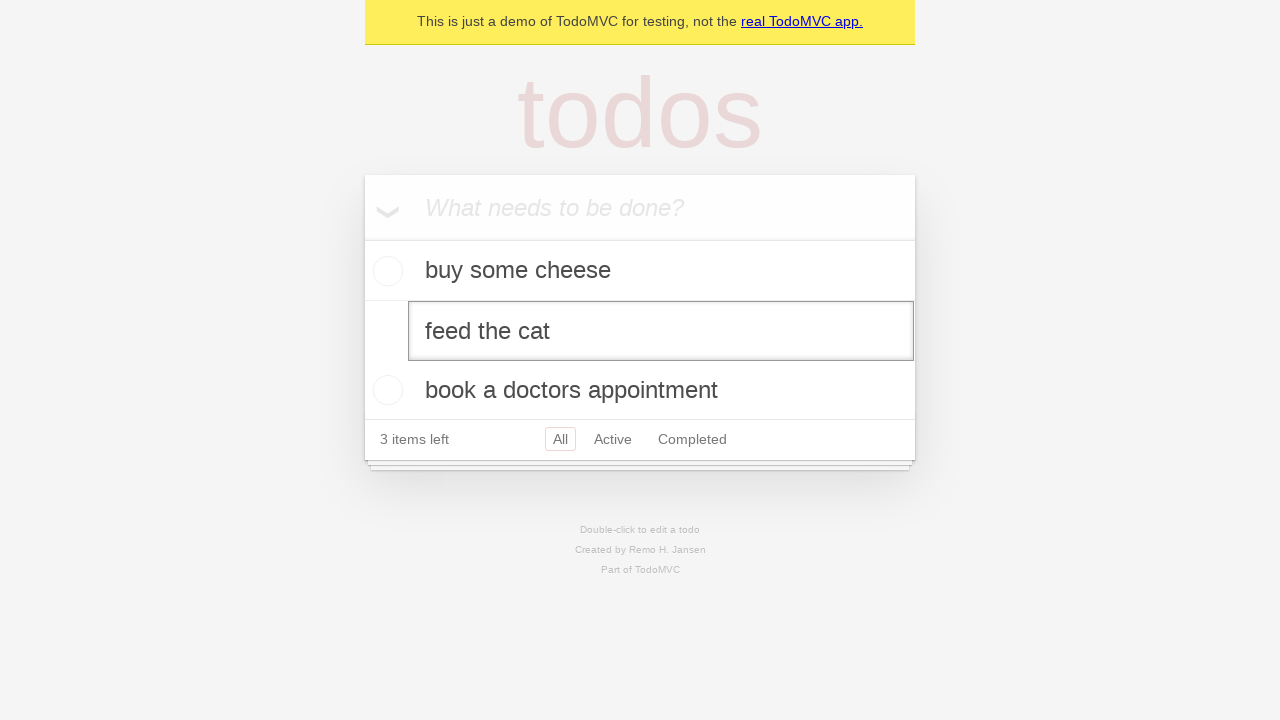

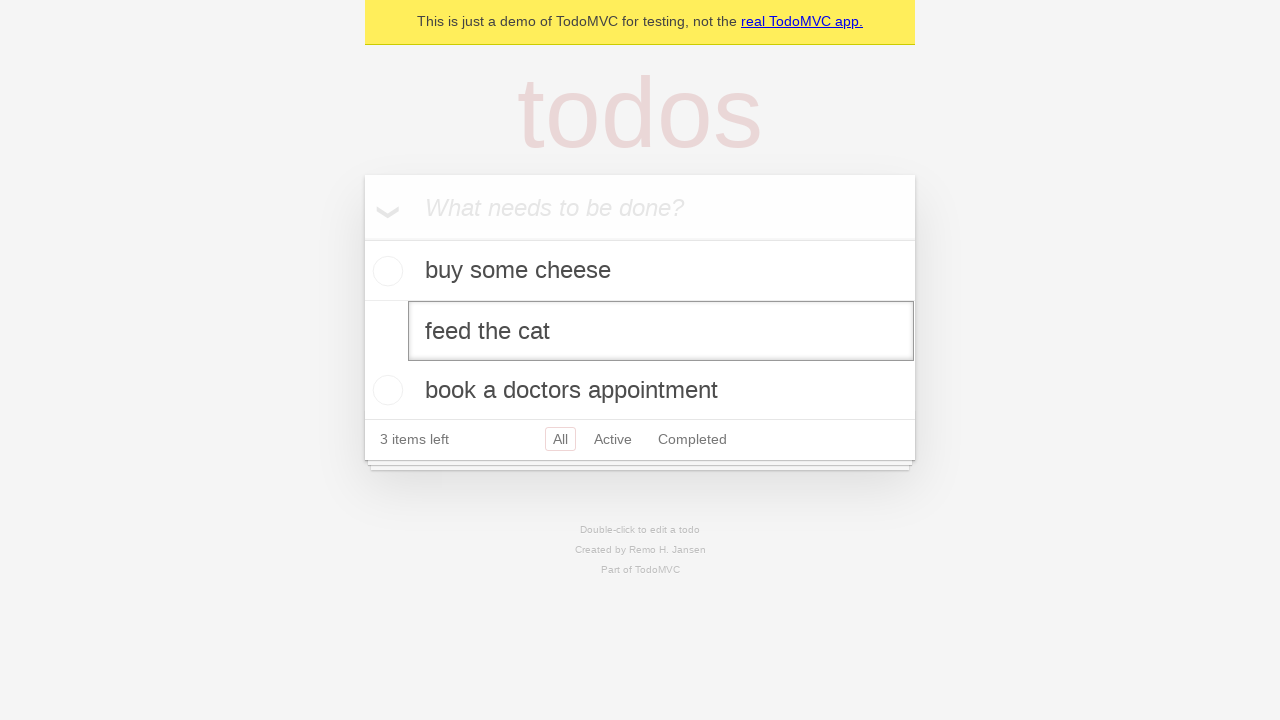